Tests the AJAX Data page by clicking the AJAX button and verifying the delayed message appears after the server response

Starting URL: http://www.uitestingplayground.com/ajax

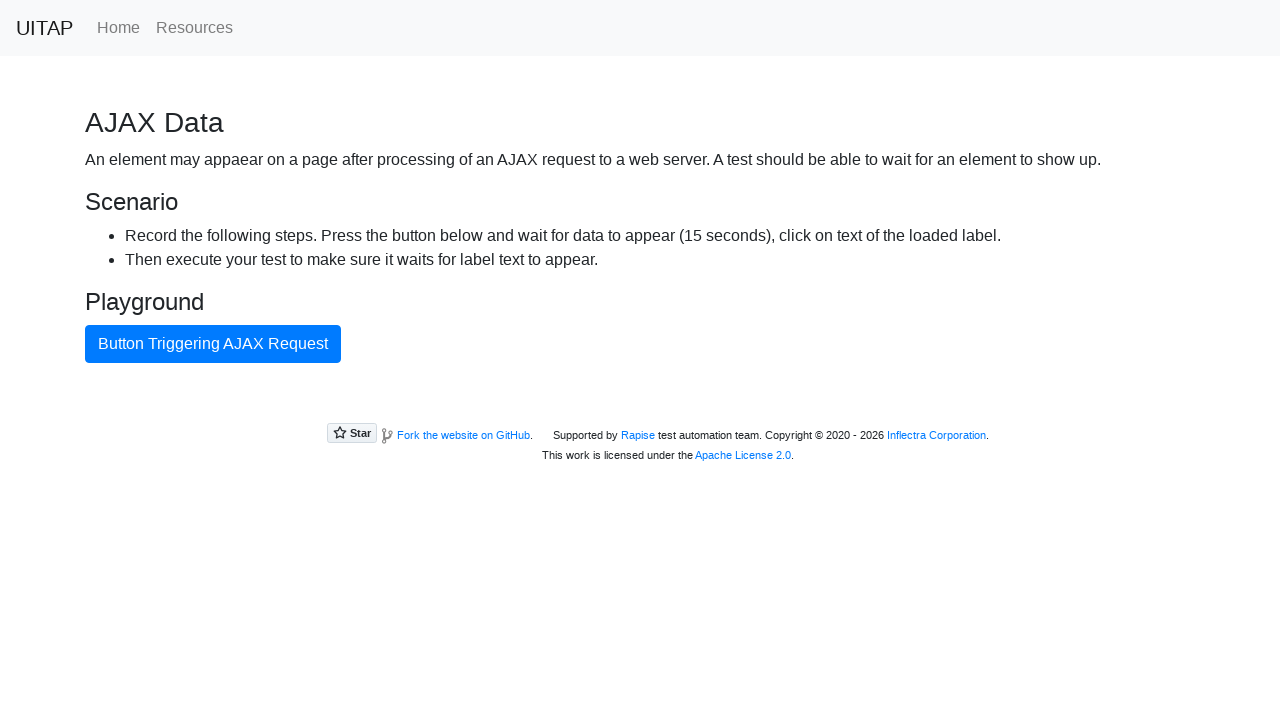

Navigated to AJAX Data page
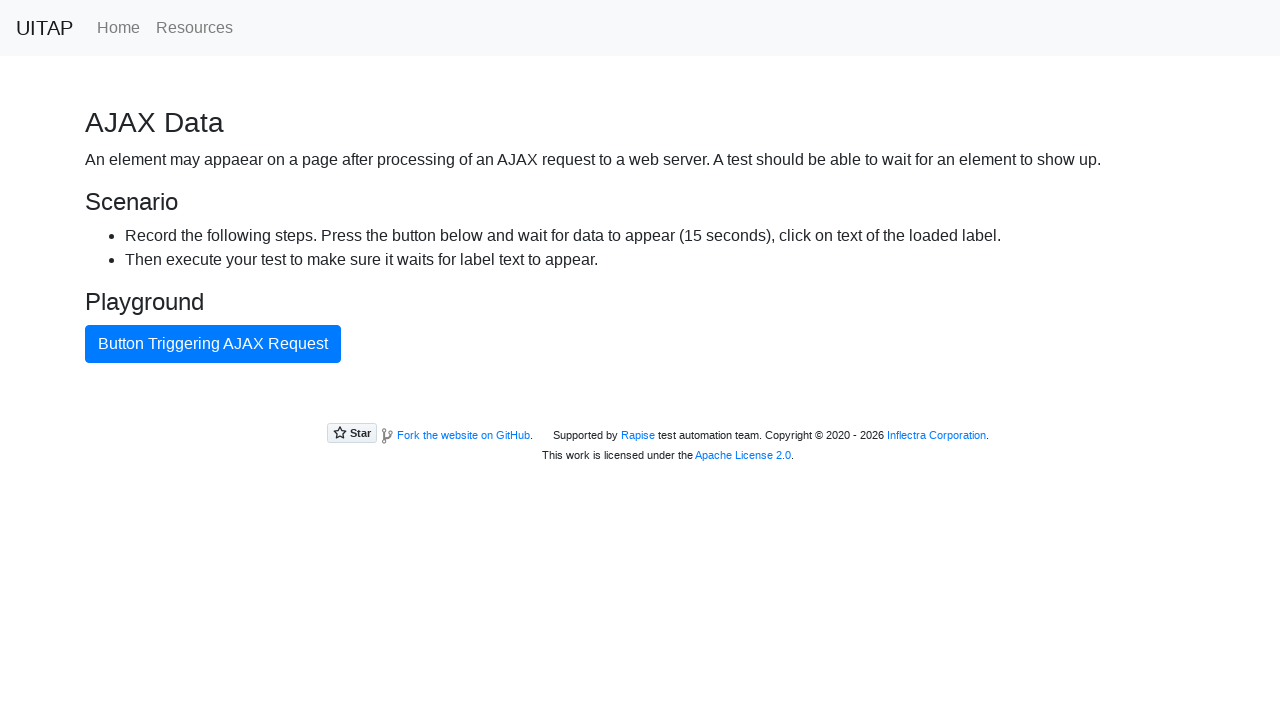

Clicked AJAX button to trigger delayed request at (213, 344) on #ajaxButton
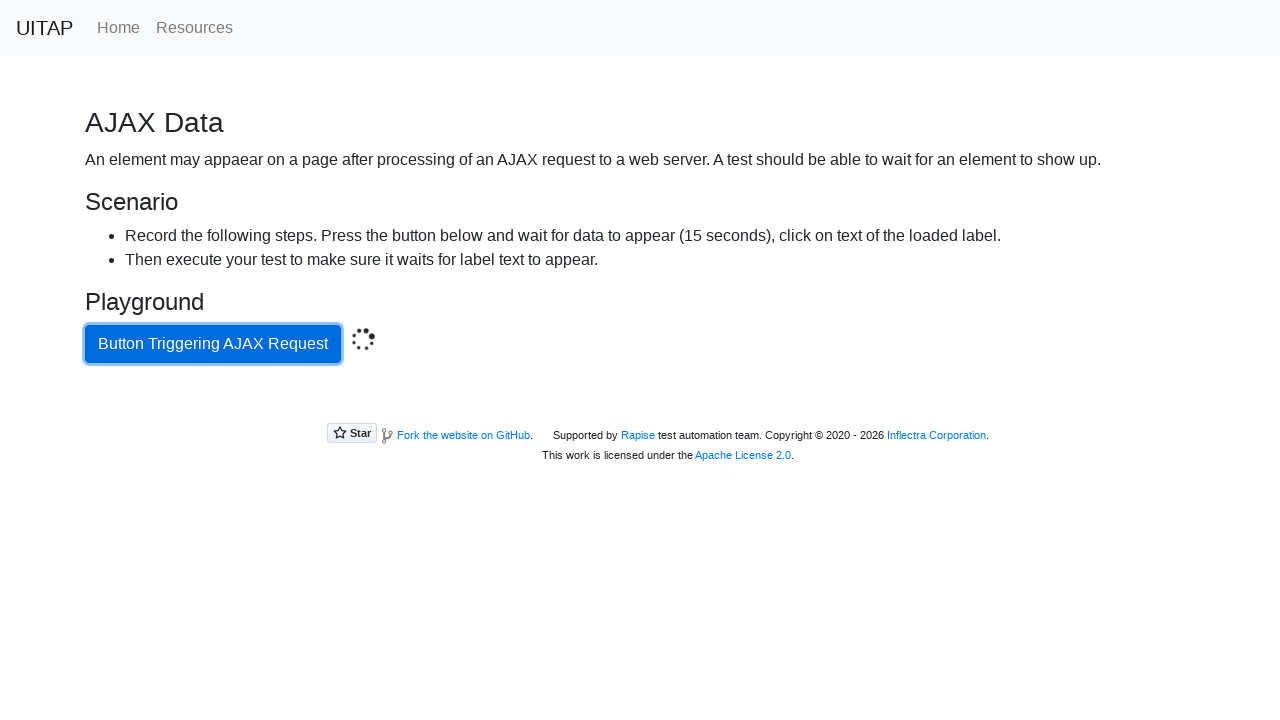

Verified delayed message appeared after server response
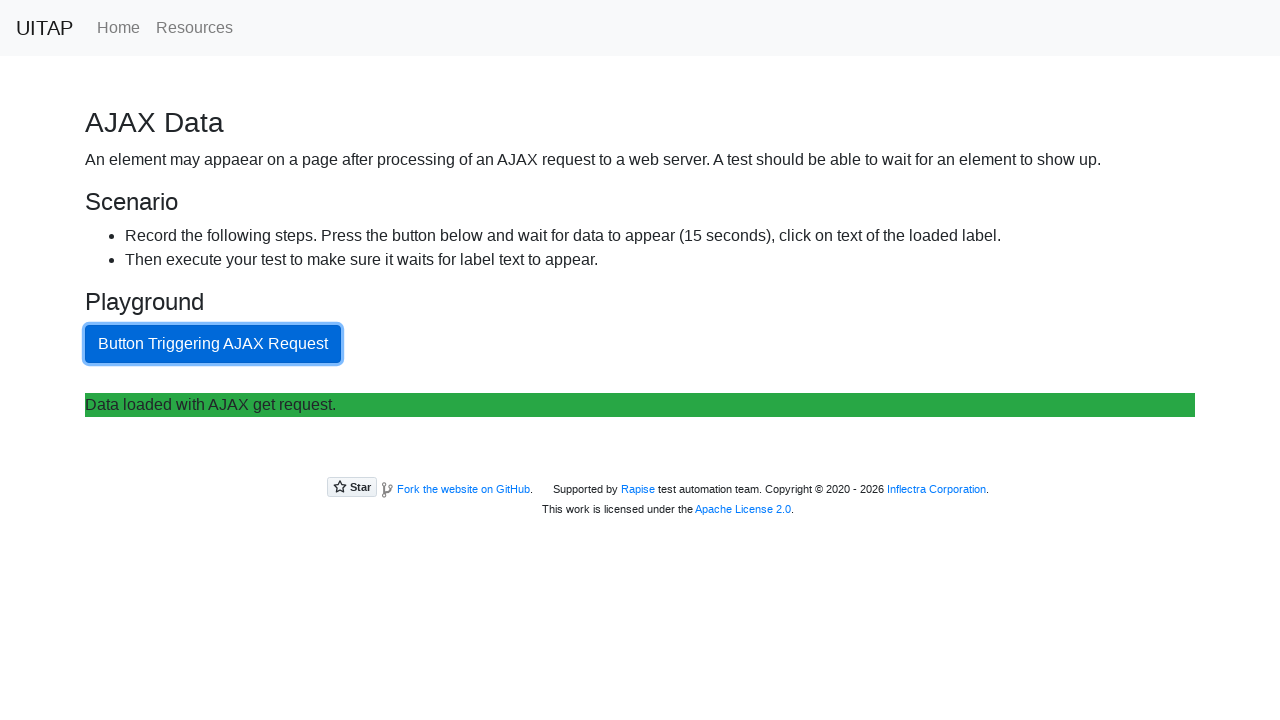

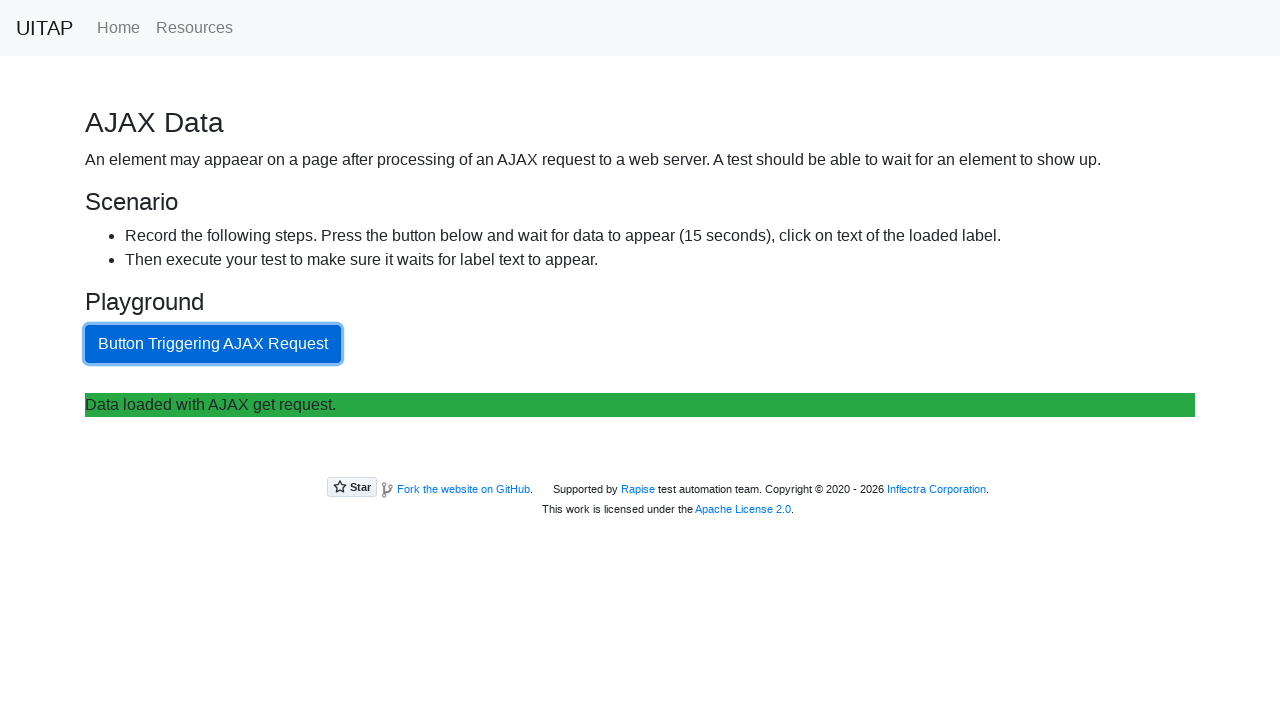